Verifies that the company branding logo is displayed on the login page

Starting URL: https://opensource-demo.orangehrmlive.com/web/index.php/auth/login

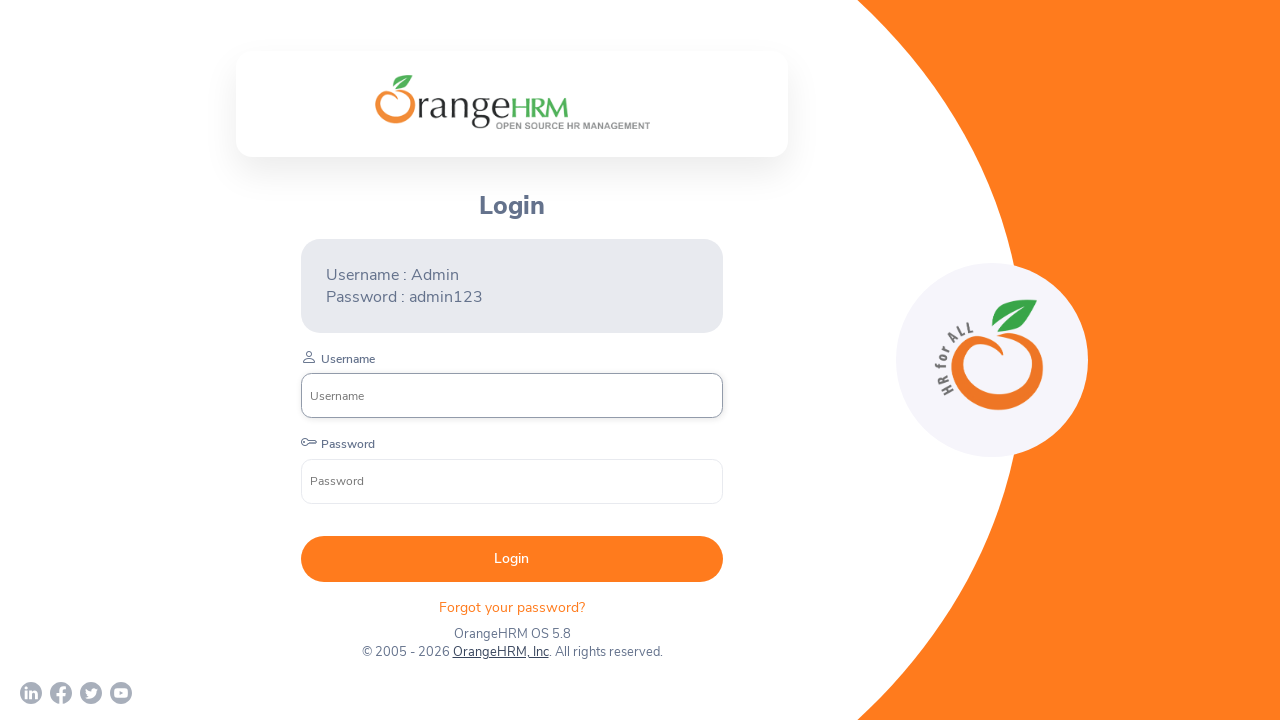

Waited for company branding logo element to load on login page
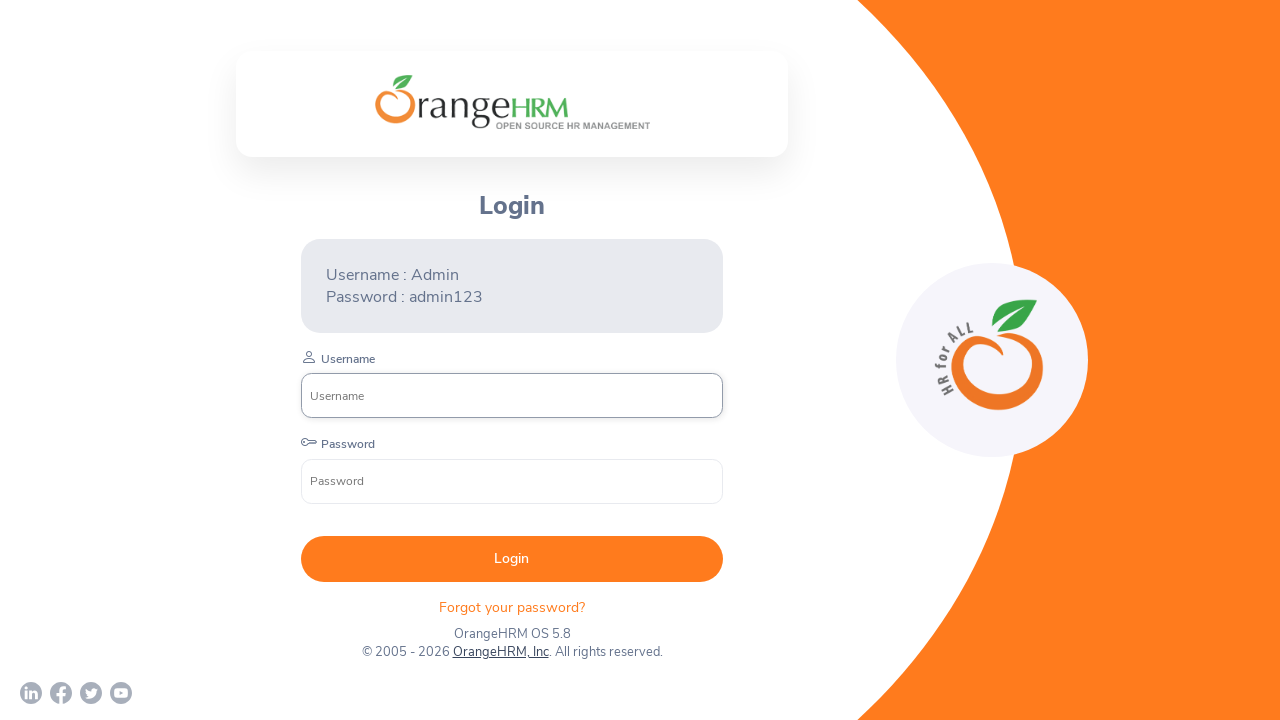

Located company branding logo element
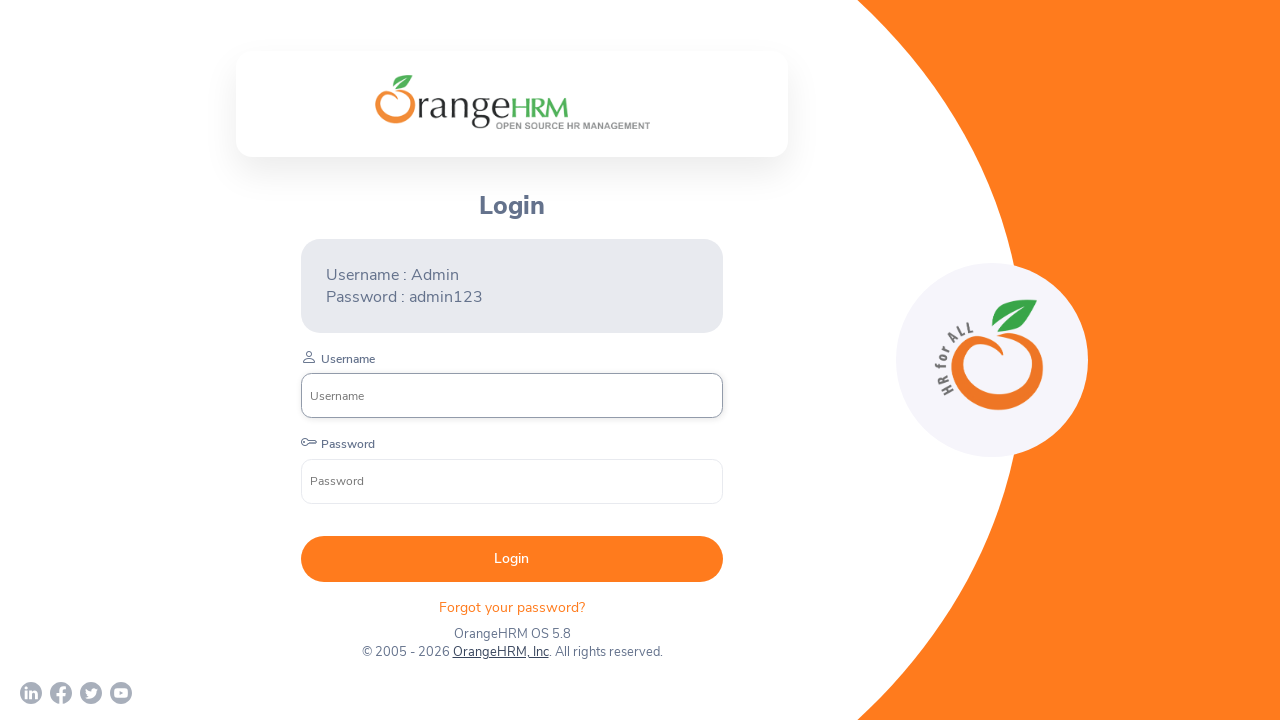

Verified that company branding logo is visible on login page
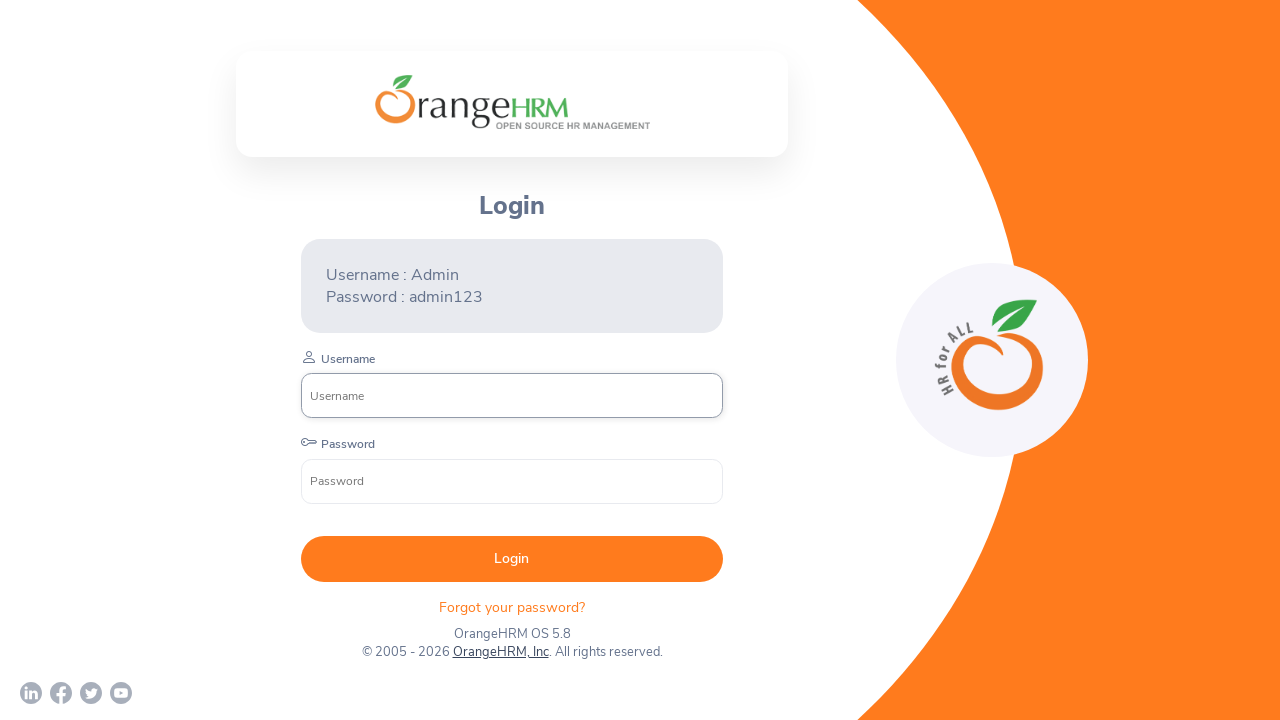

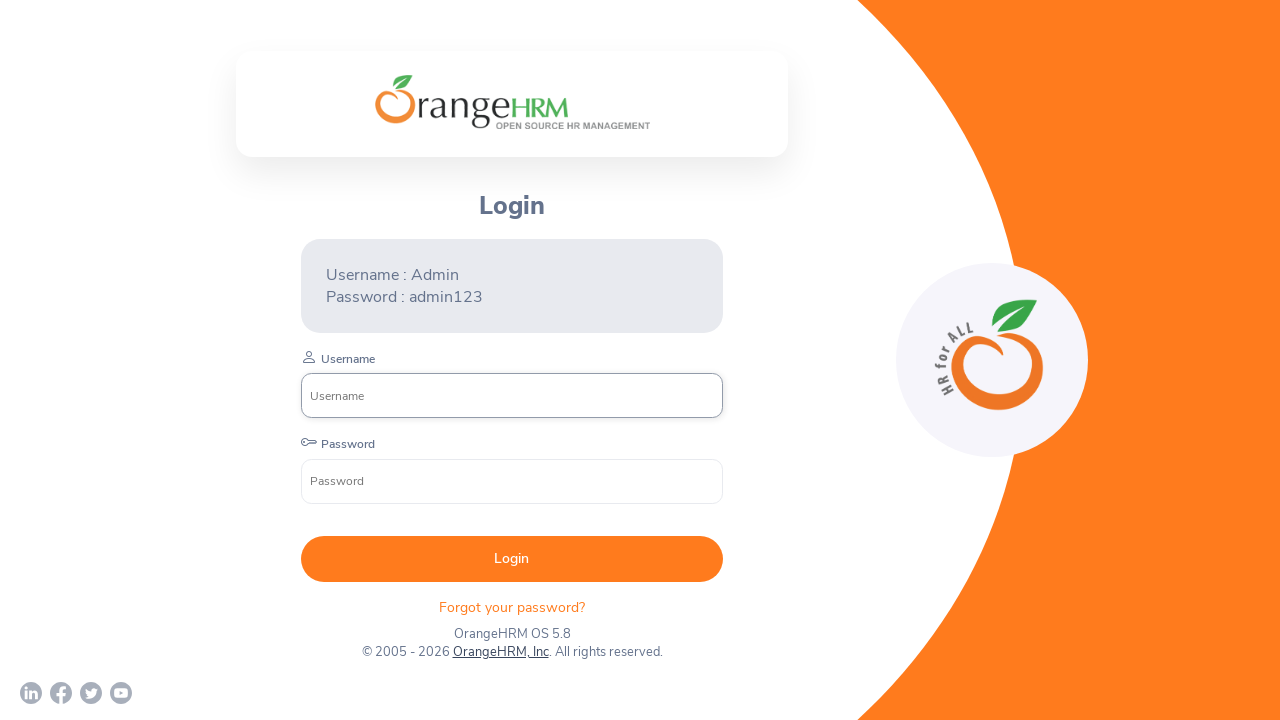